Tests iframe handling by switching to a frame by ID and filling a first name input field within that frame

Starting URL: https://www.hyrtutorials.com/p/frames-practice.html

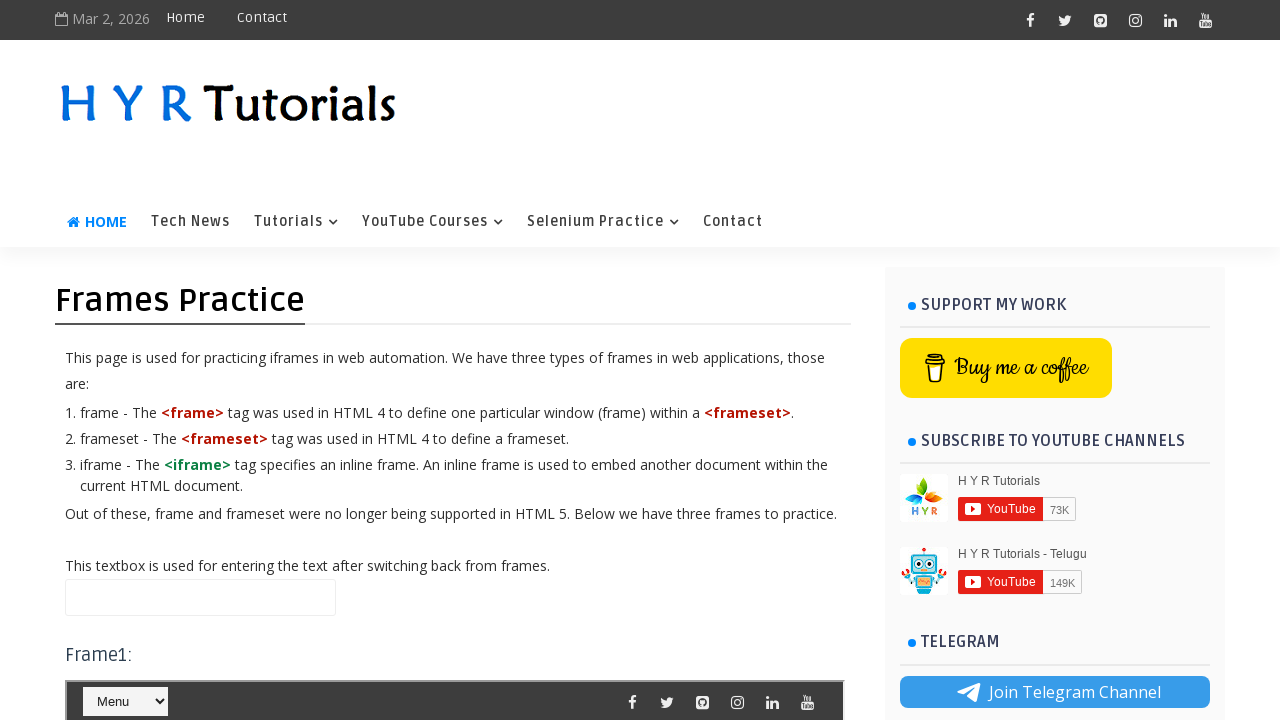

Navigated to frames practice page
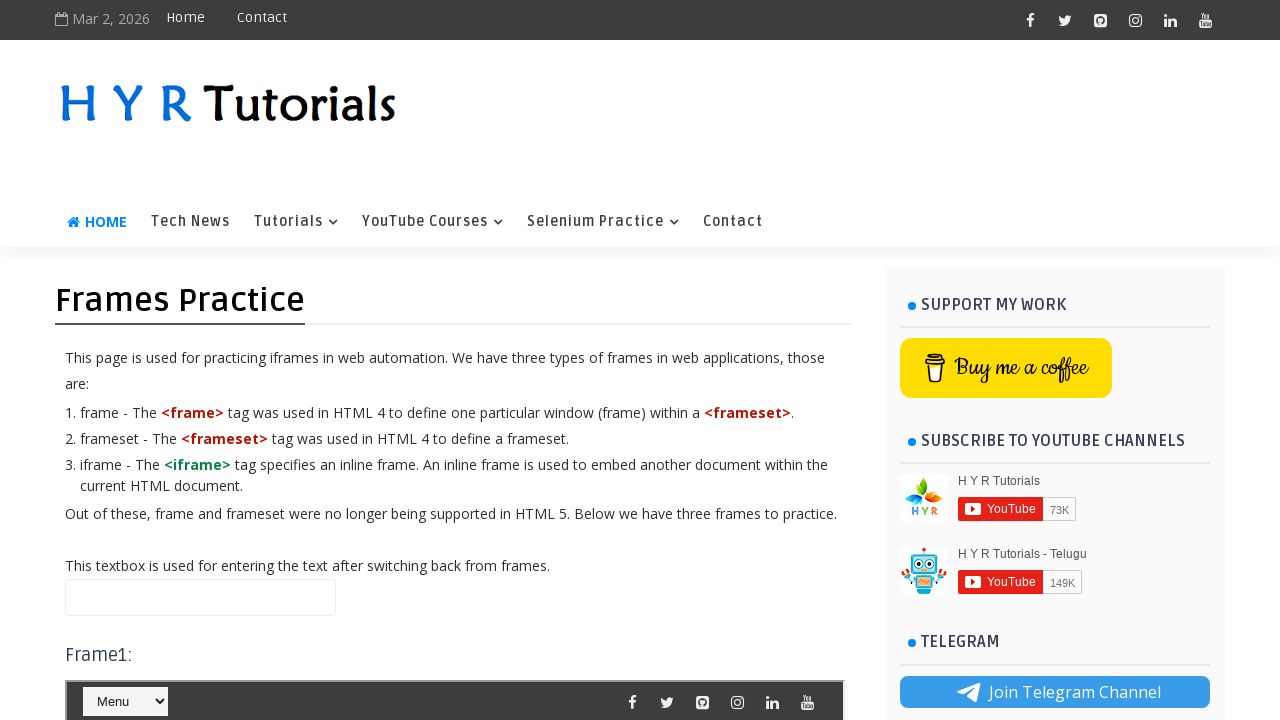

Located iframe with ID 'frm2'
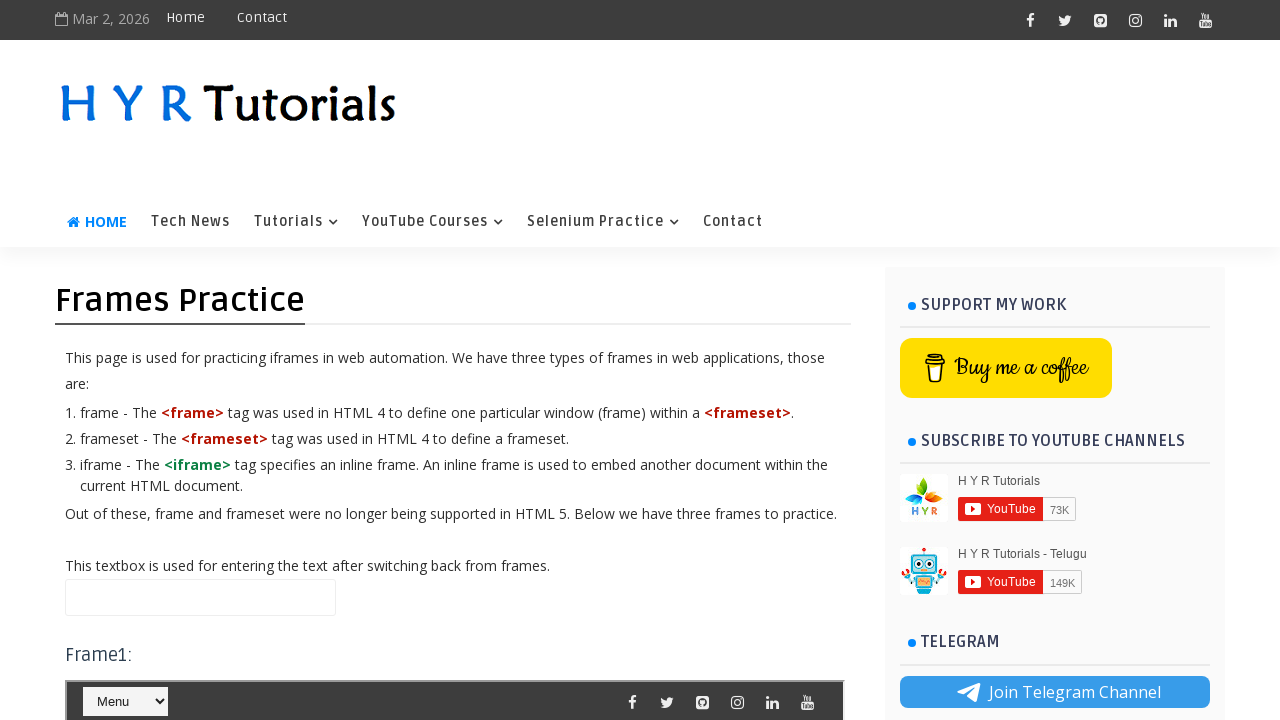

Filled firstName input field within iframe with 'koli' on #frm2 >> internal:control=enter-frame >> input#firstName
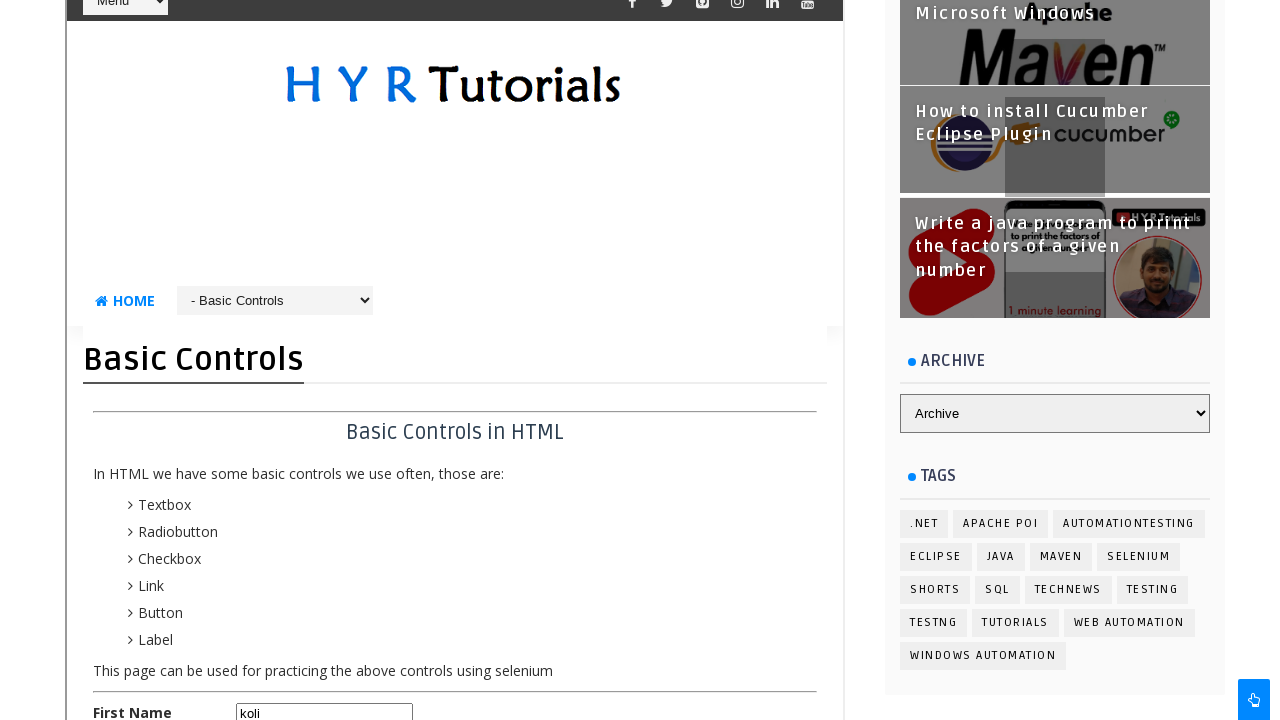

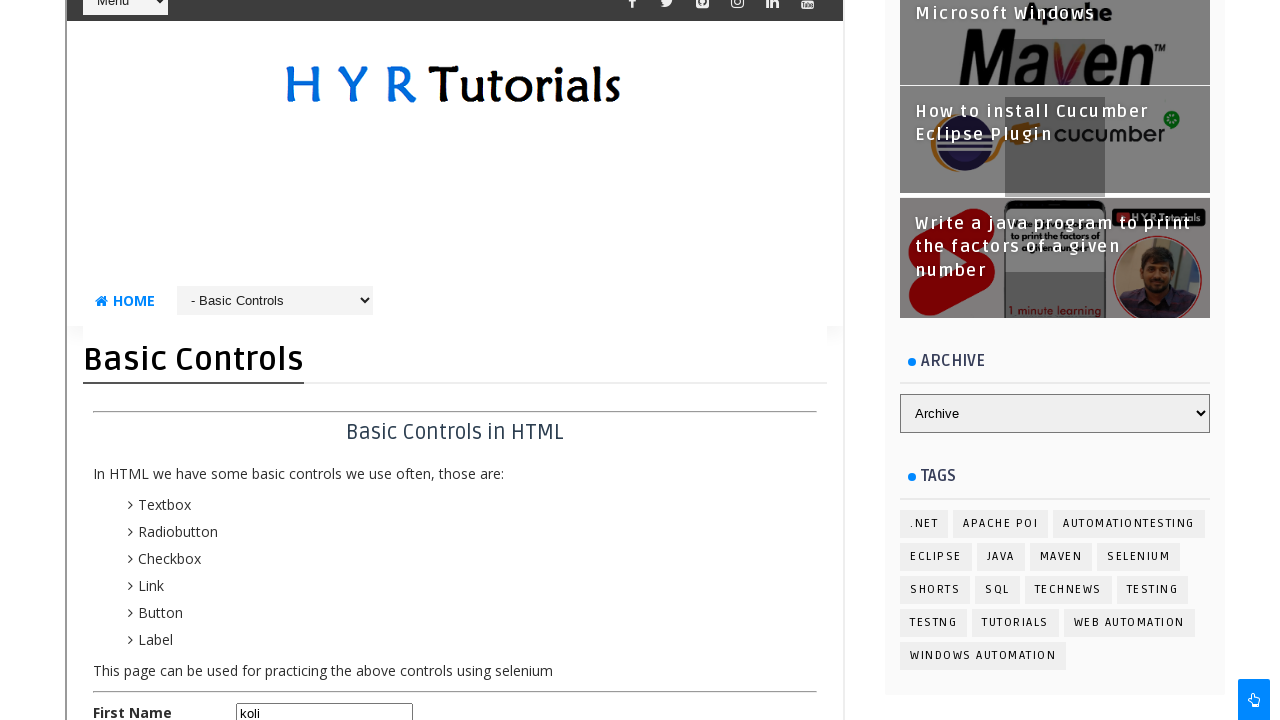